Tests HTML5 drag and drop functionality by attempting to drag a column element using both drag-and-drop and click-hold-move-release patterns.

Starting URL: https://automationfc.github.io/drag-drop-html5/

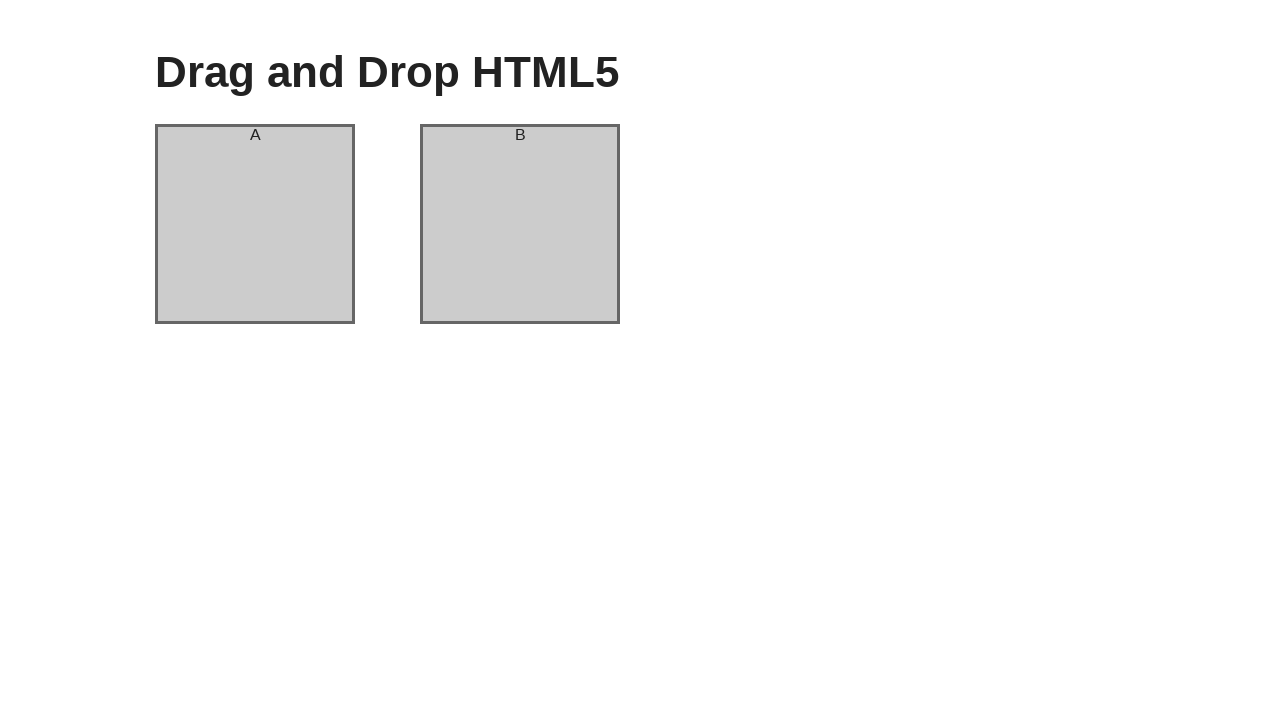

Located source column element (column-a)
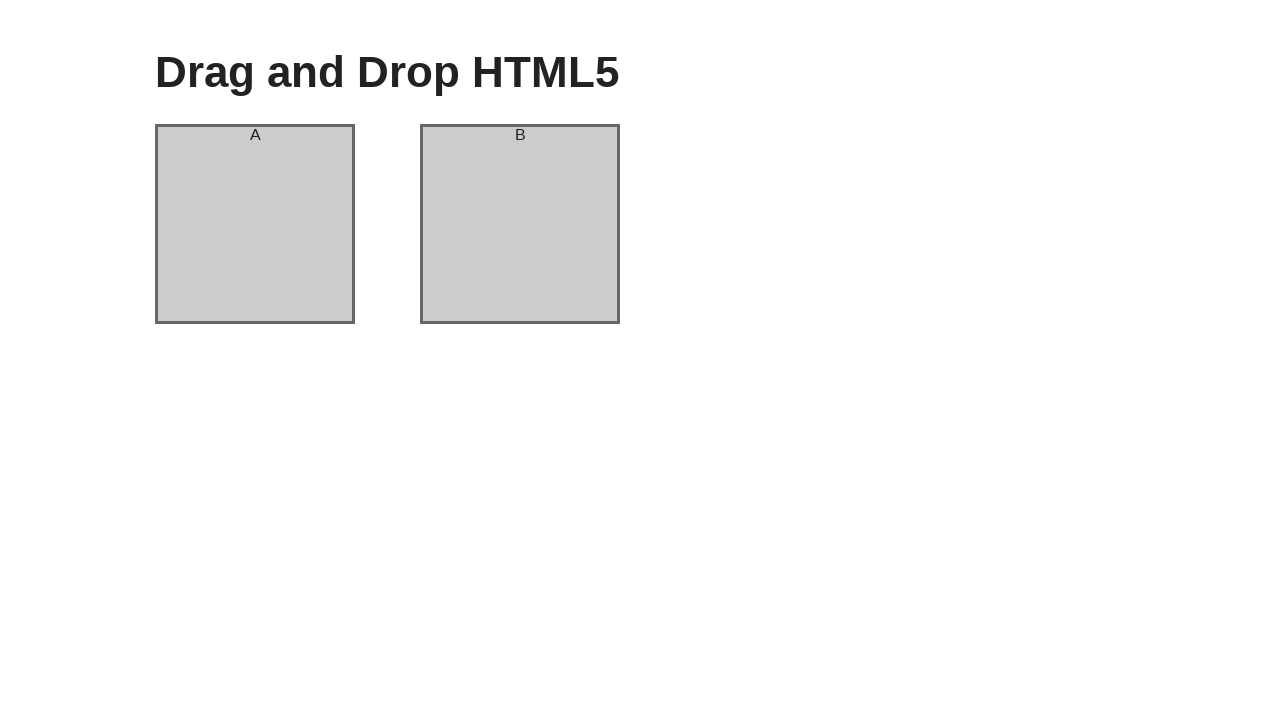

Located target column element (column-b)
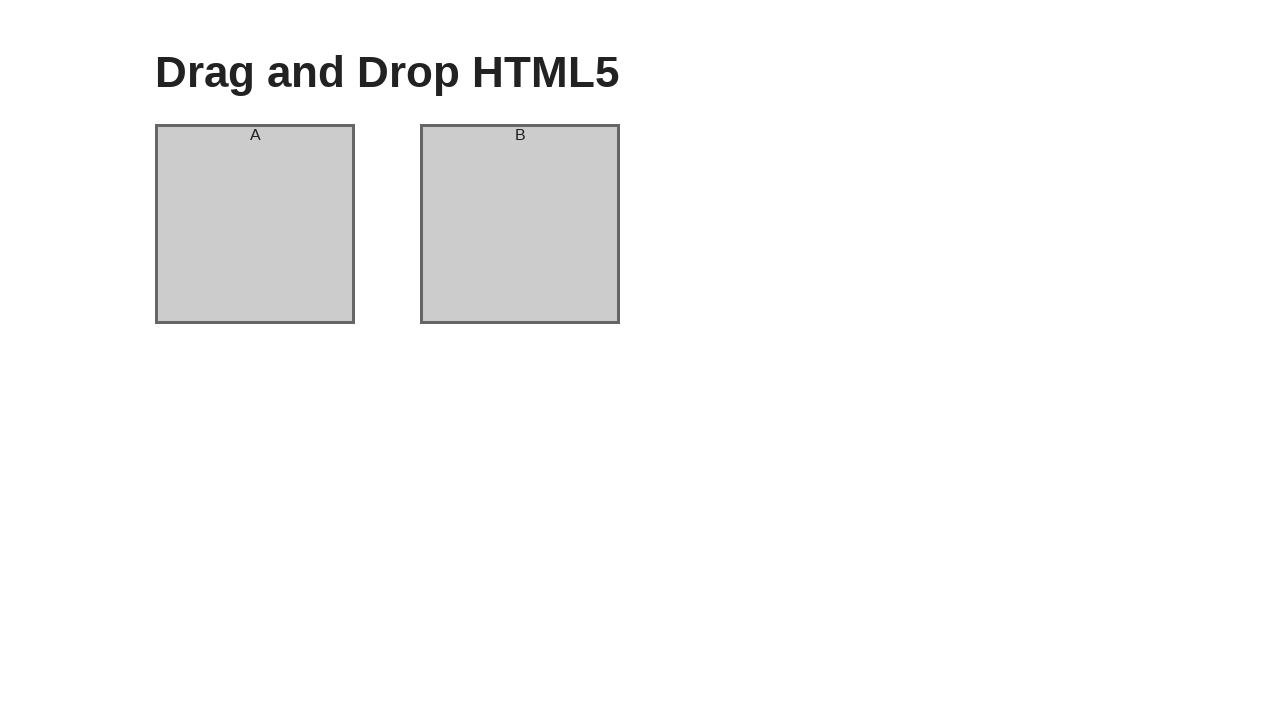

Dragged column-a to column-b using drag_to method at (520, 224)
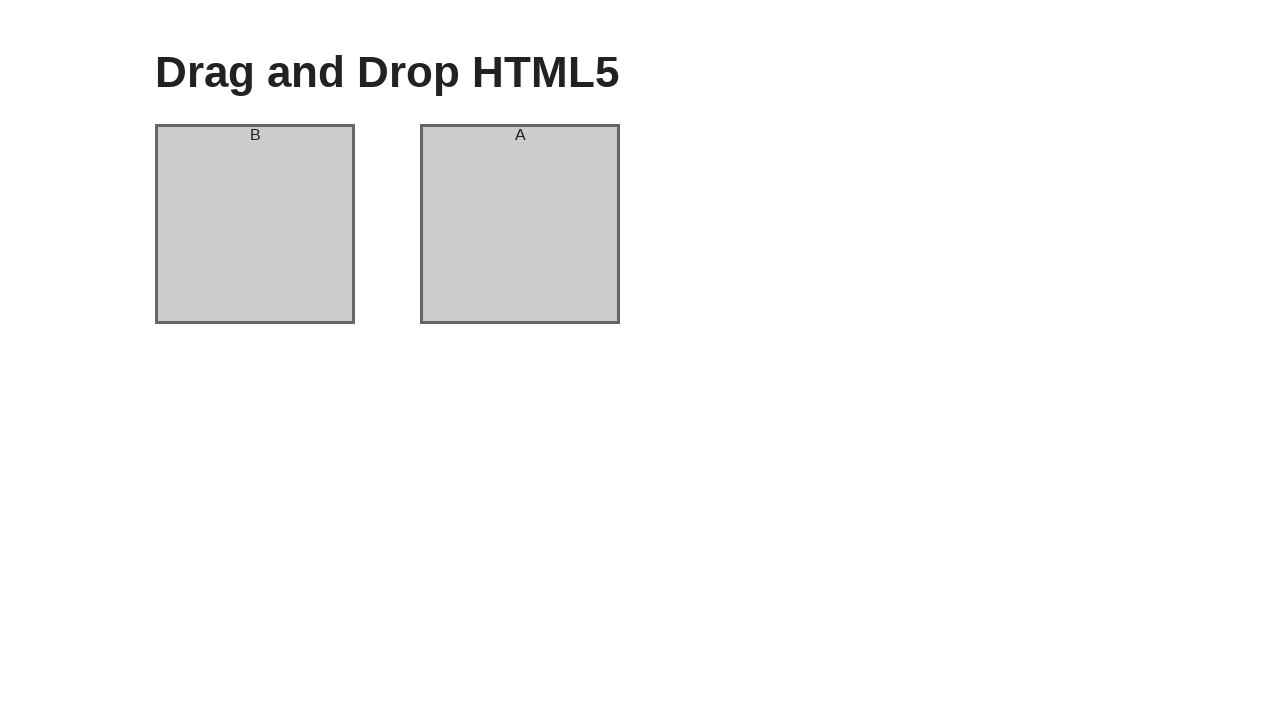

Hovered over source column element at (255, 224) on div#column-a
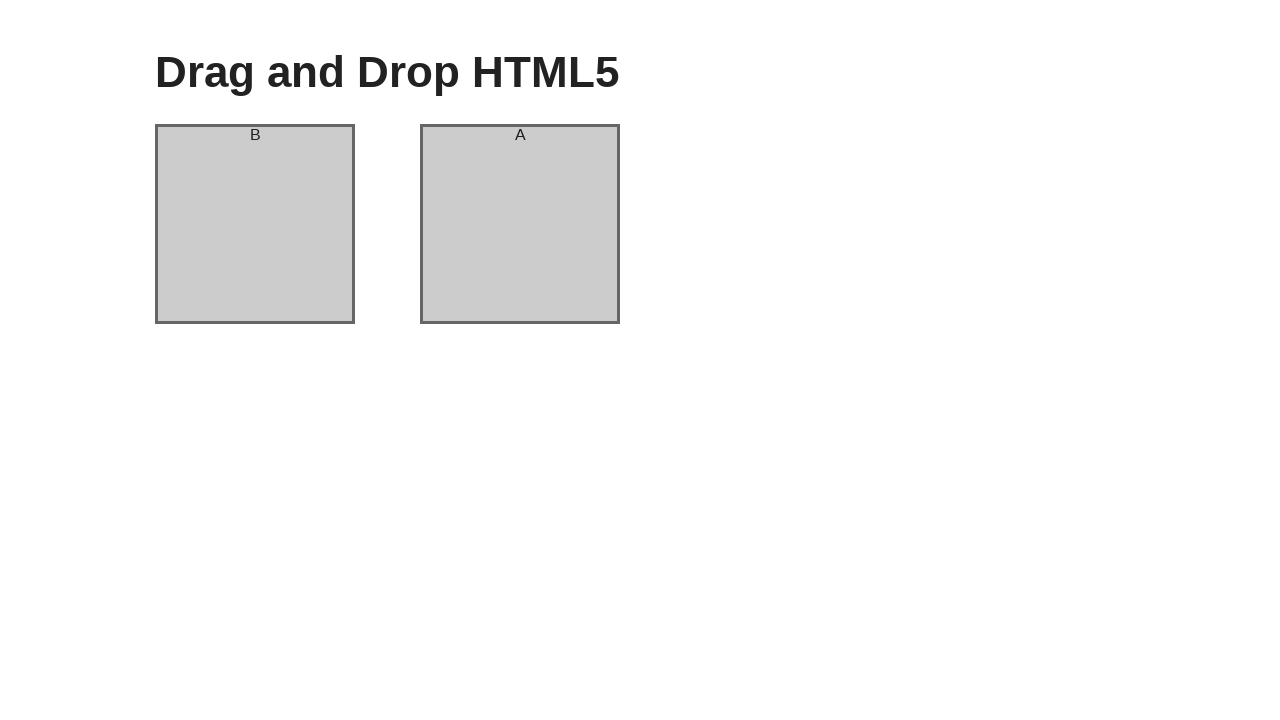

Pressed mouse button down on source column at (255, 224)
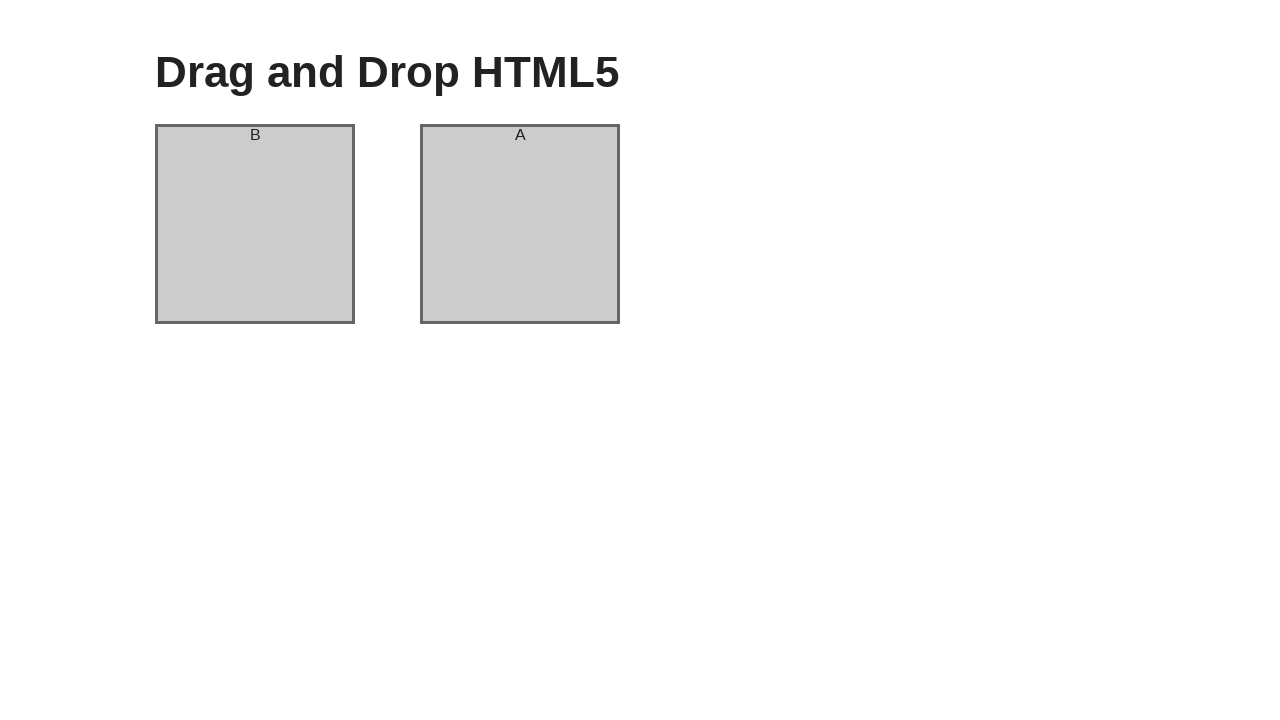

Hovered over target column element while holding mouse button at (520, 224) on div#column-b
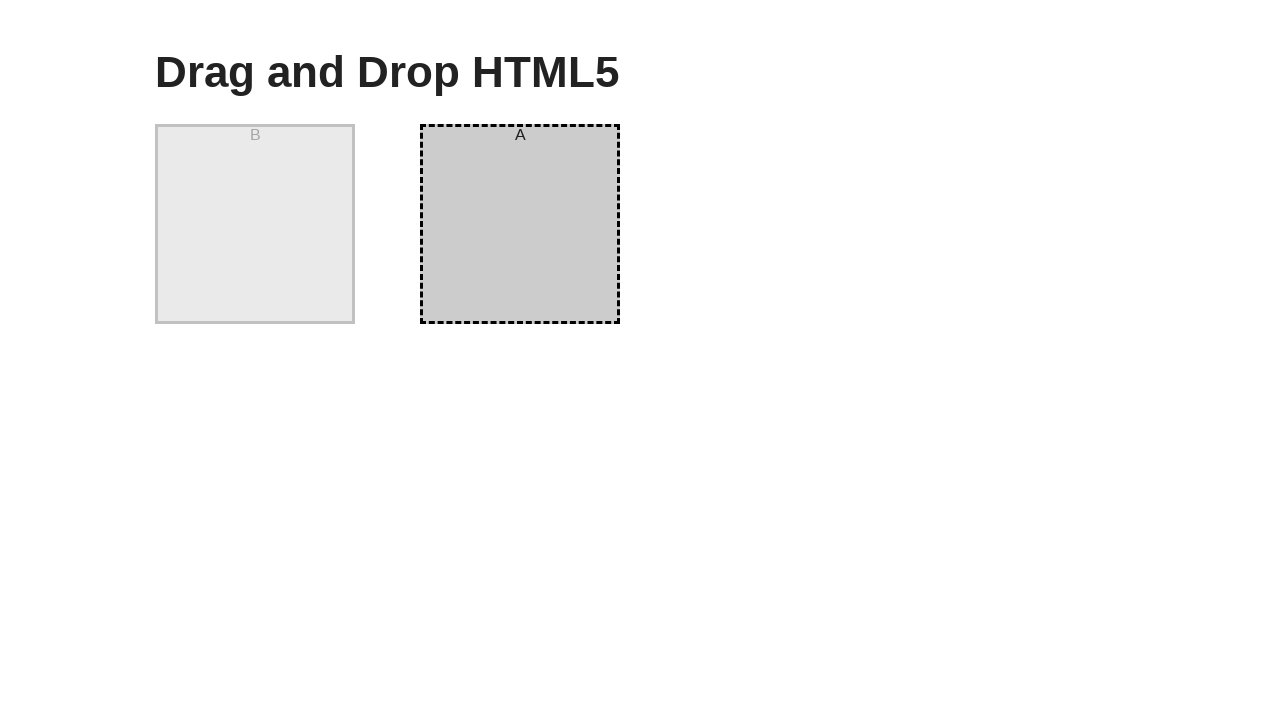

Released mouse button to complete drag and drop operation at (520, 224)
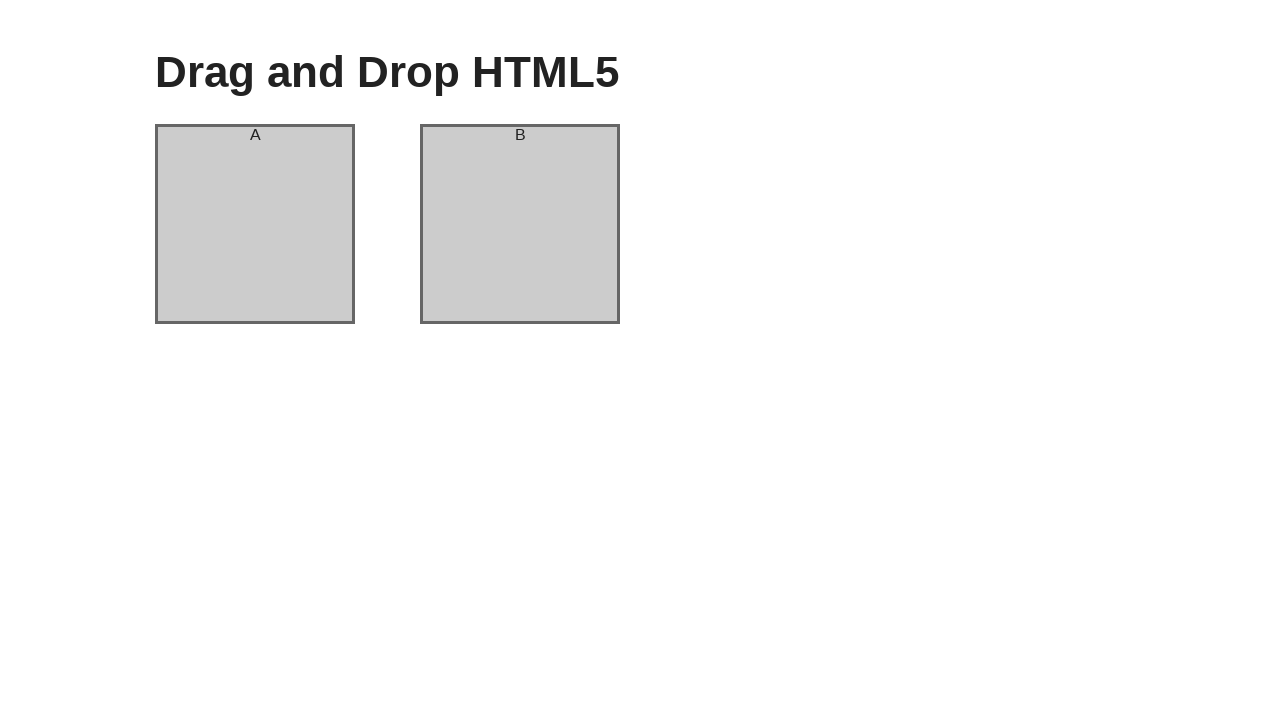

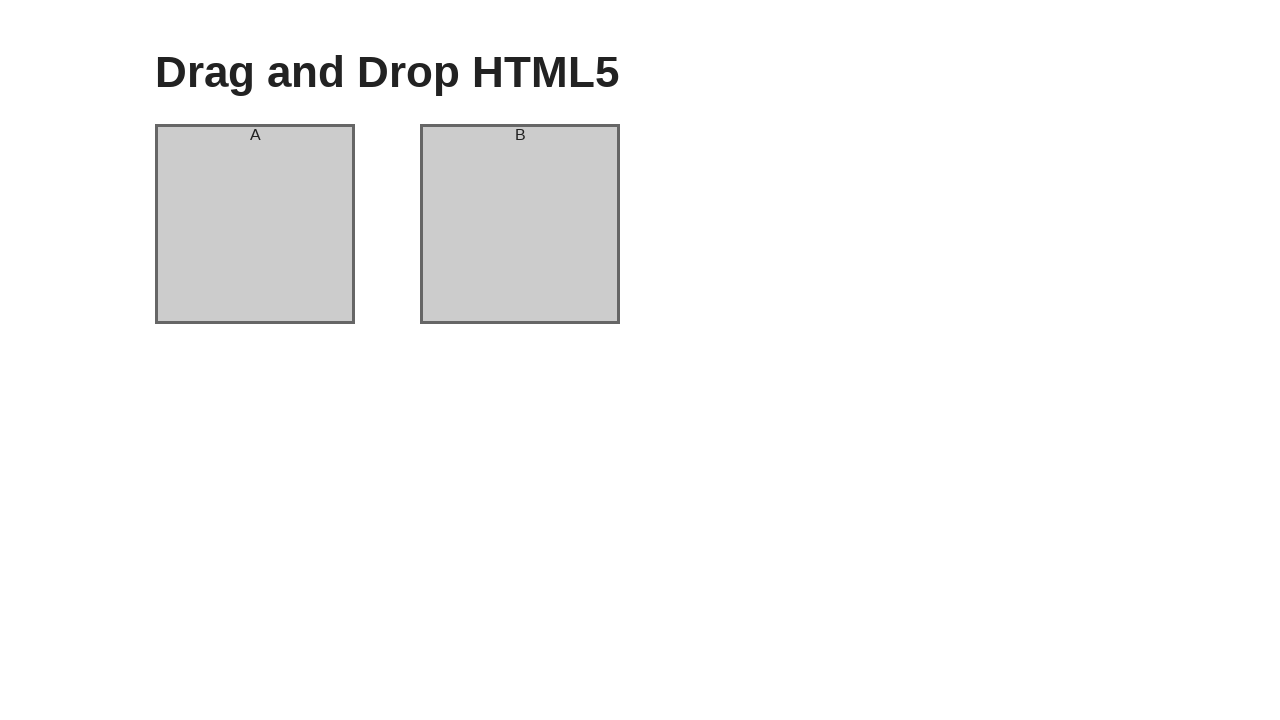